Tests navigation on the Cypress example site by clicking a "type" link, verifying the URL changes, filling an email input field, and verifying the entered value

Starting URL: https://example.cypress.io/

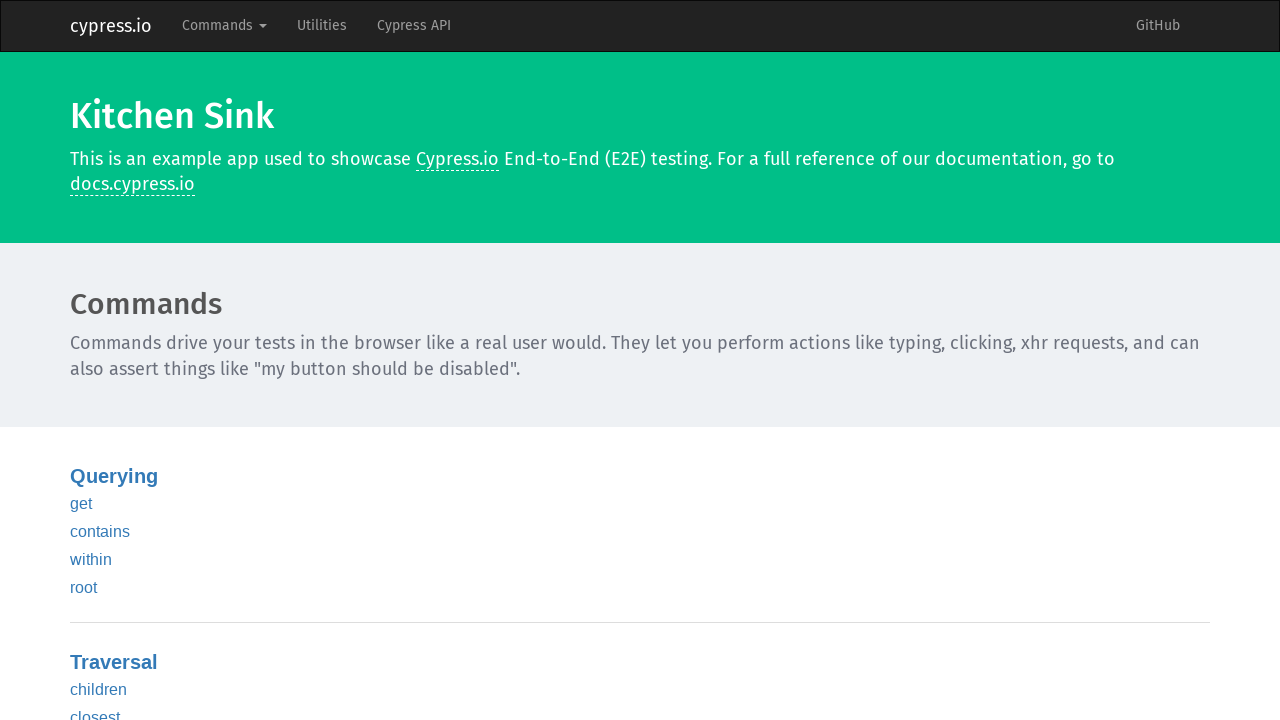

Clicked the 'type' link on the Cypress example site at (85, 361) on text=type
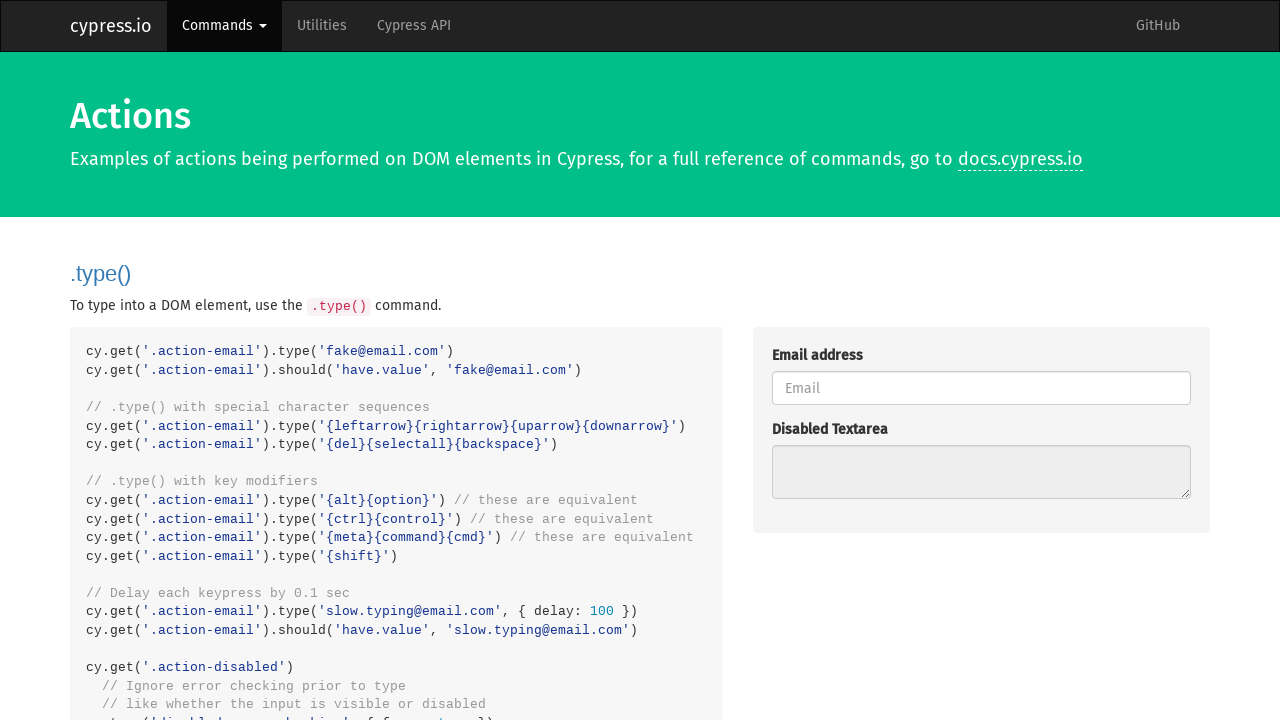

Verified URL changed to actions command page
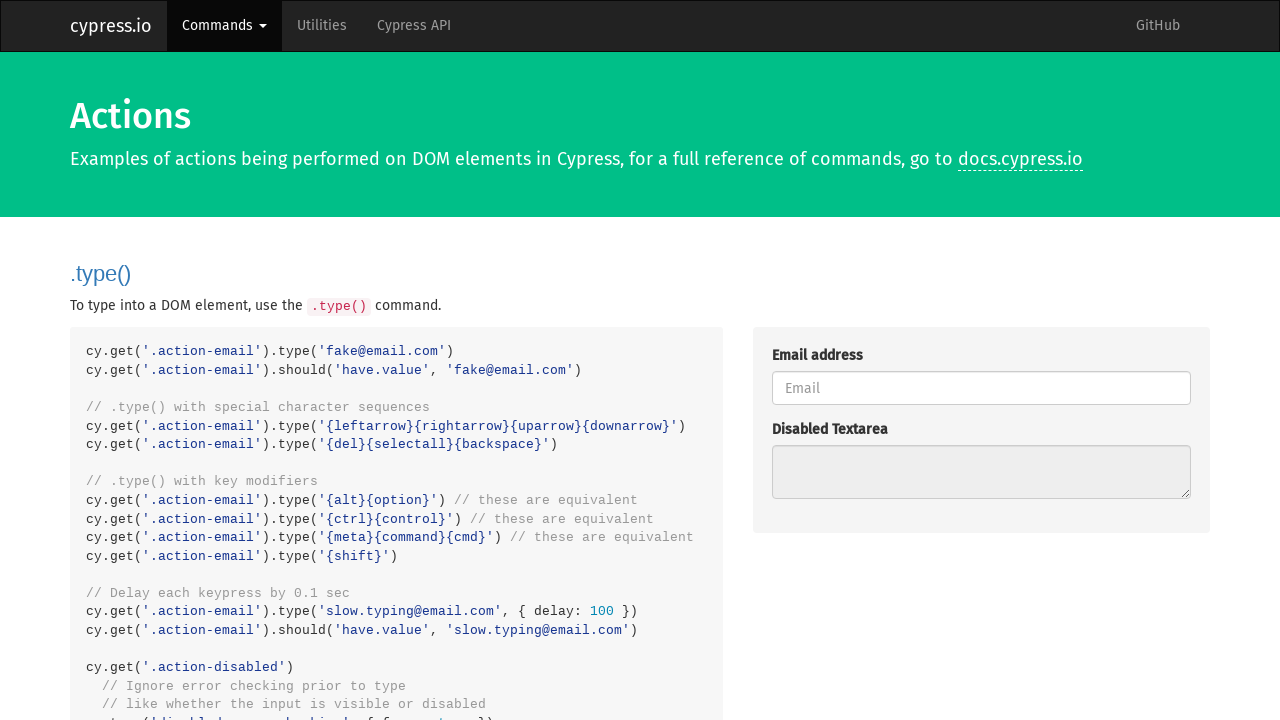

Filled email input field with 'sonam@gmail.com' on .action-email
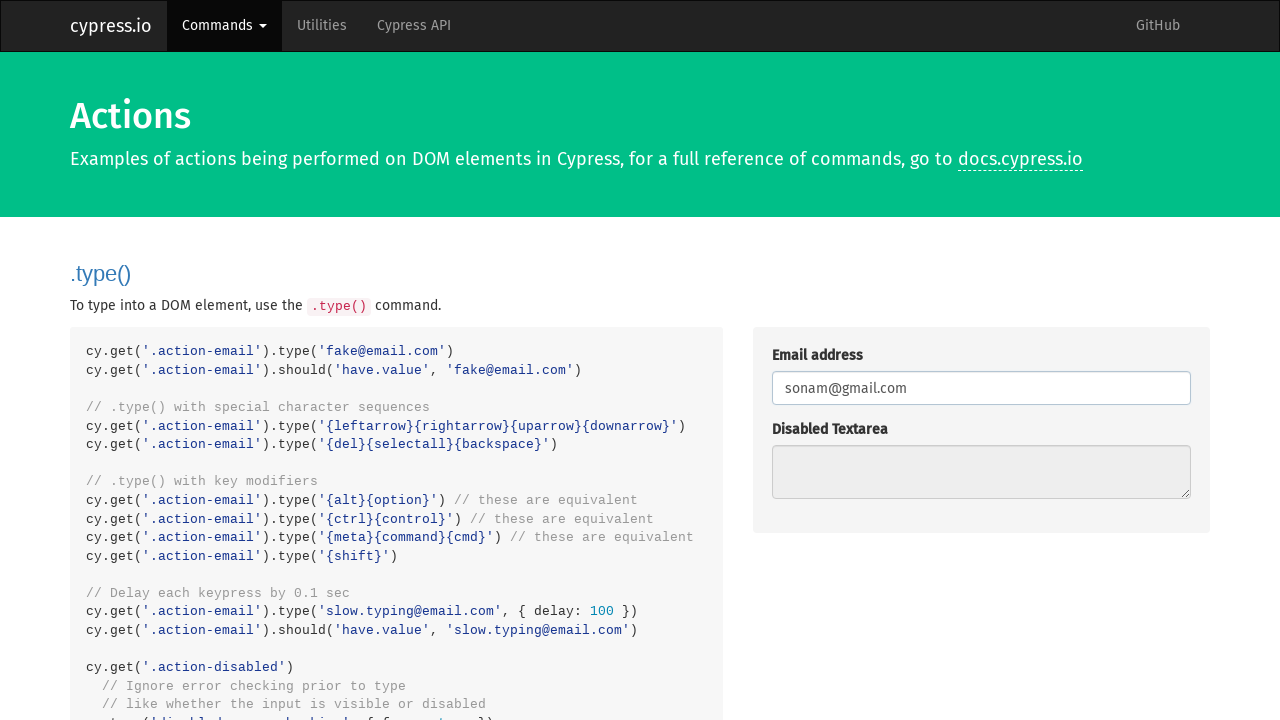

Verified email input field contains the expected value
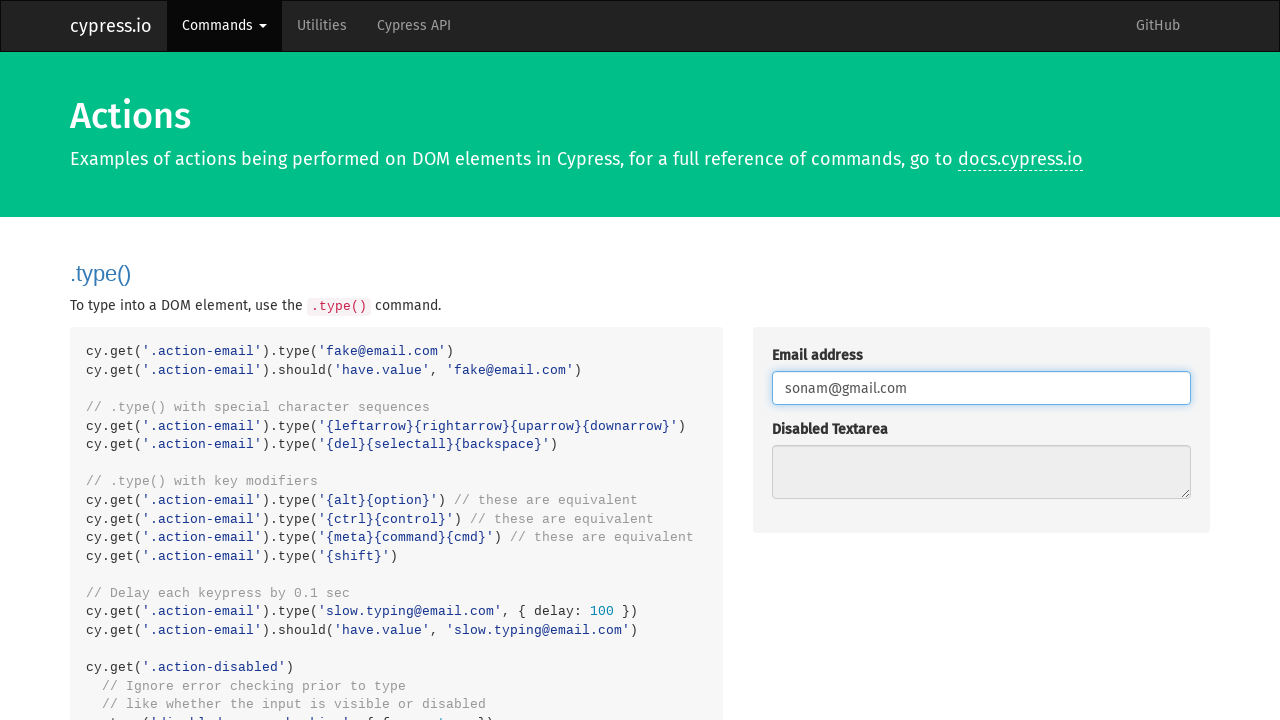

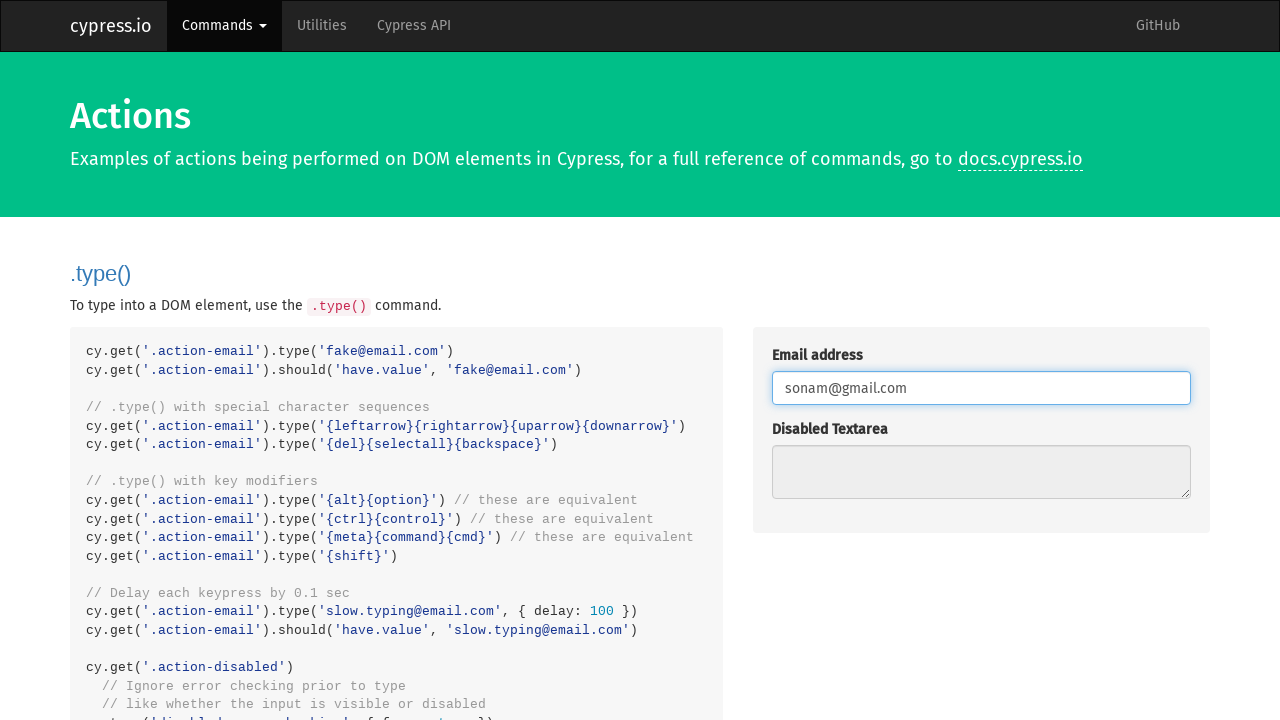